Tests radio button and checkbox functionality on an HTML forms tutorial page by finding radio button groups, checking their selection state, and clicking on a specific radio button with value "Water"

Starting URL: http://www.echoecho.com/htmlforms10.htm

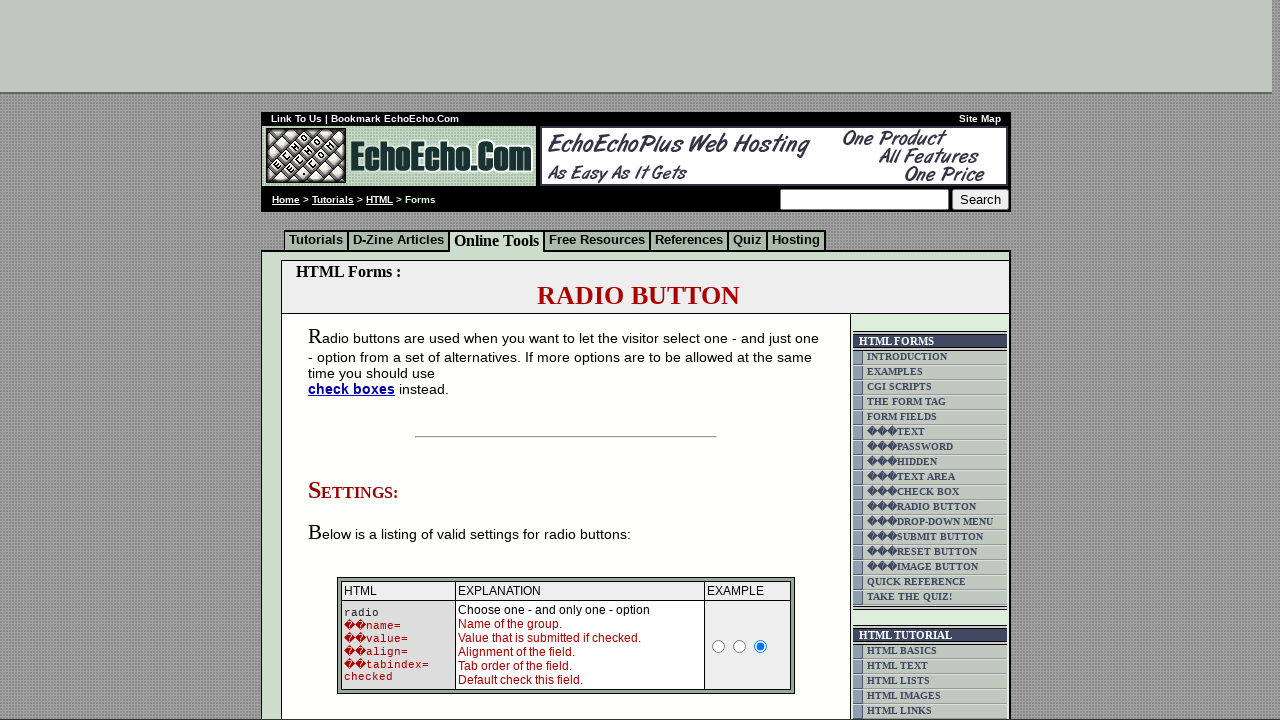

Waited for radio button group 'group2' to be available on the page
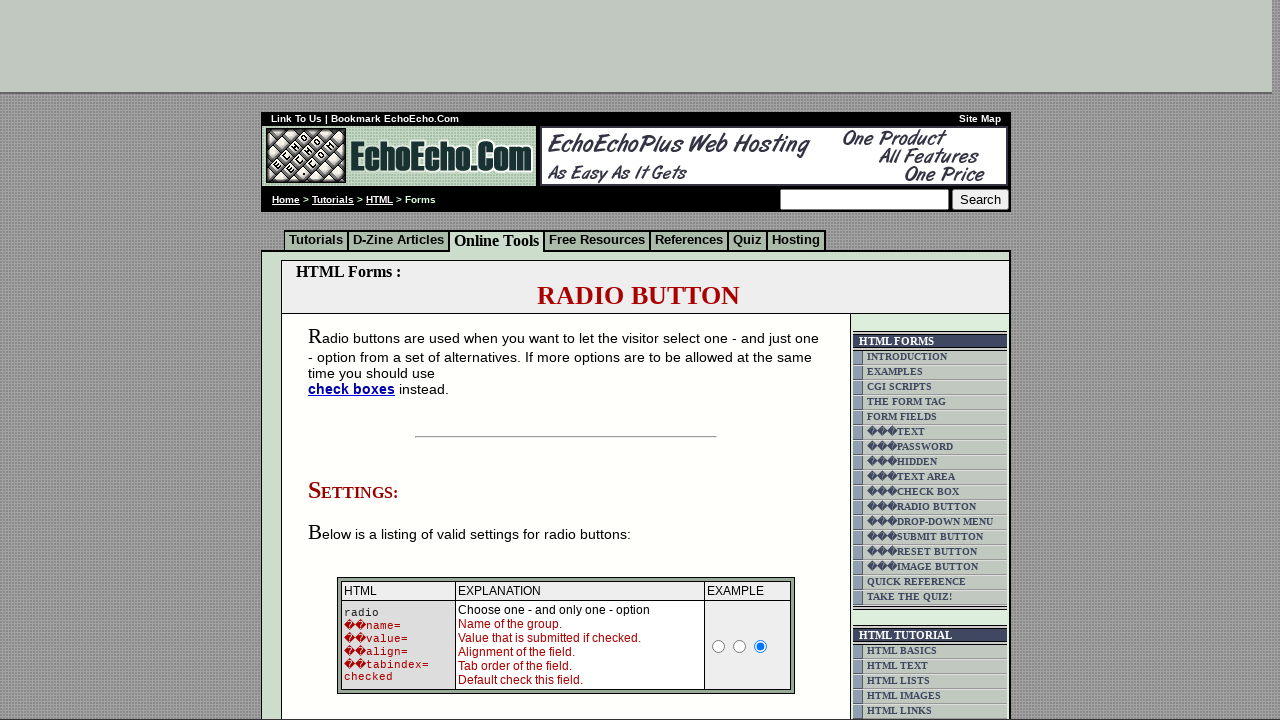

Clicked on the 'Water' radio button in group2 at (356, 360) on input[name='group2'][value='Water']
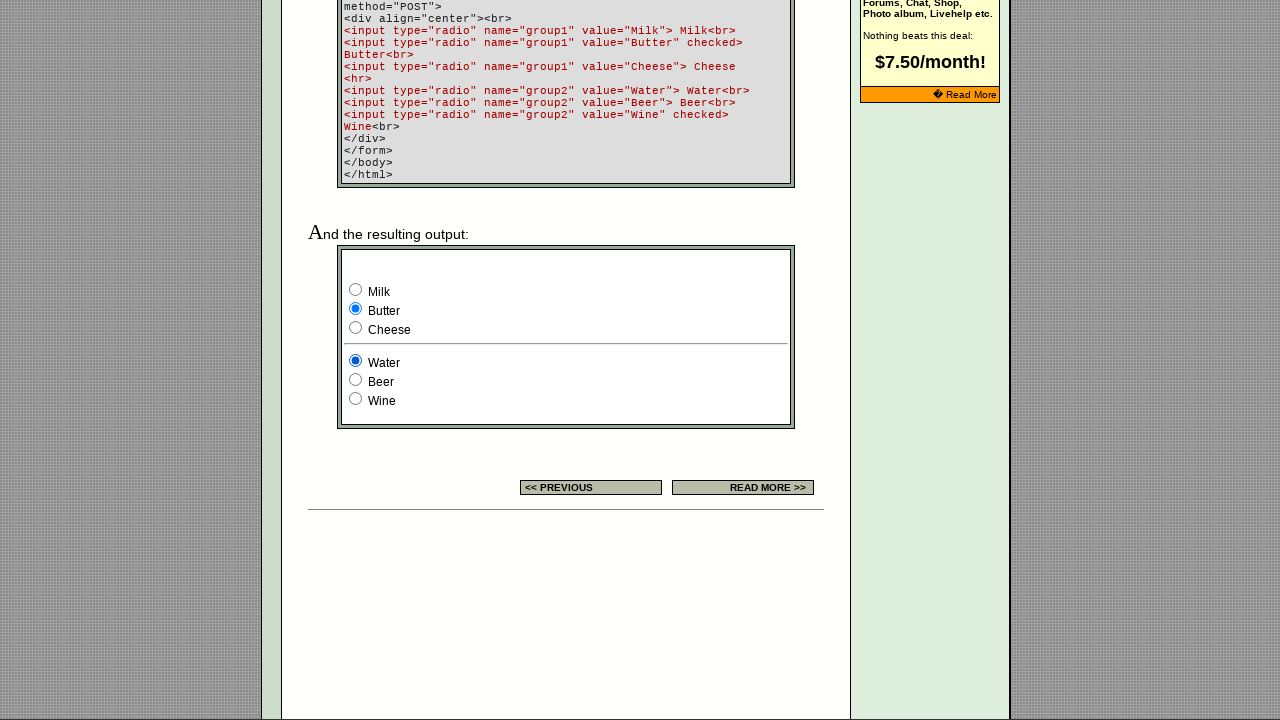

Located the 'Water' radio button element
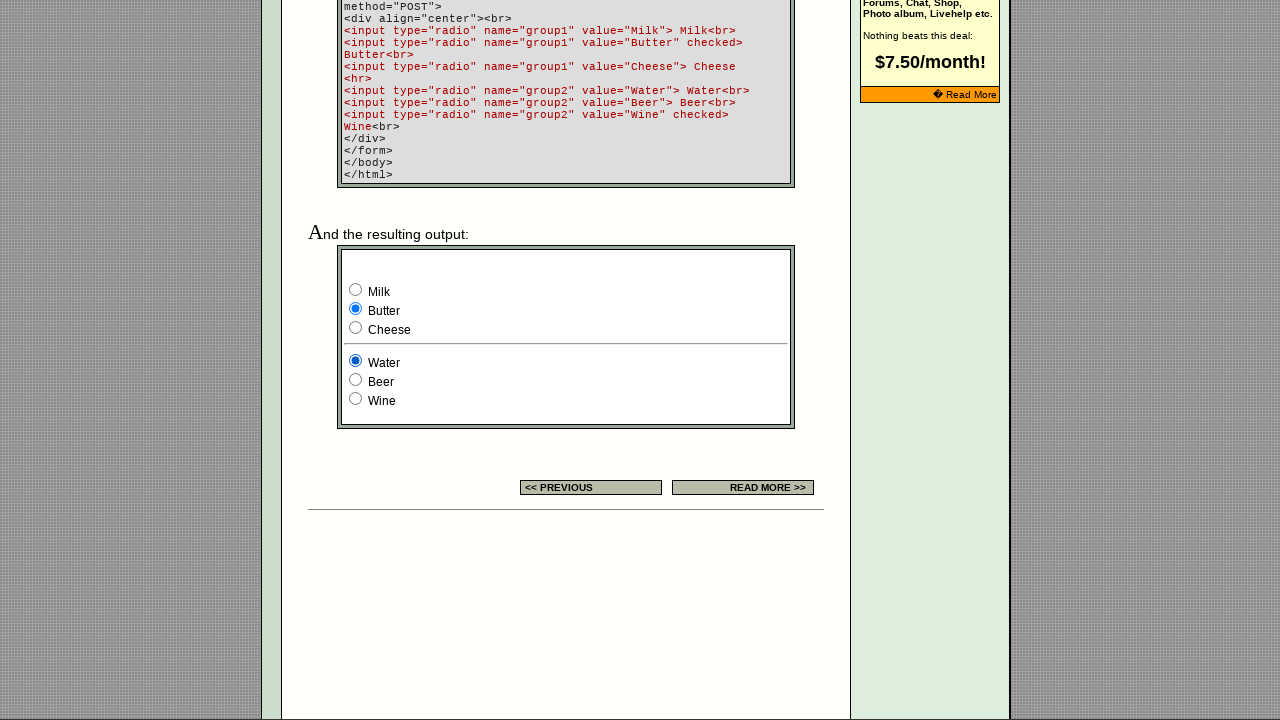

Verified that the 'Water' radio button is selected
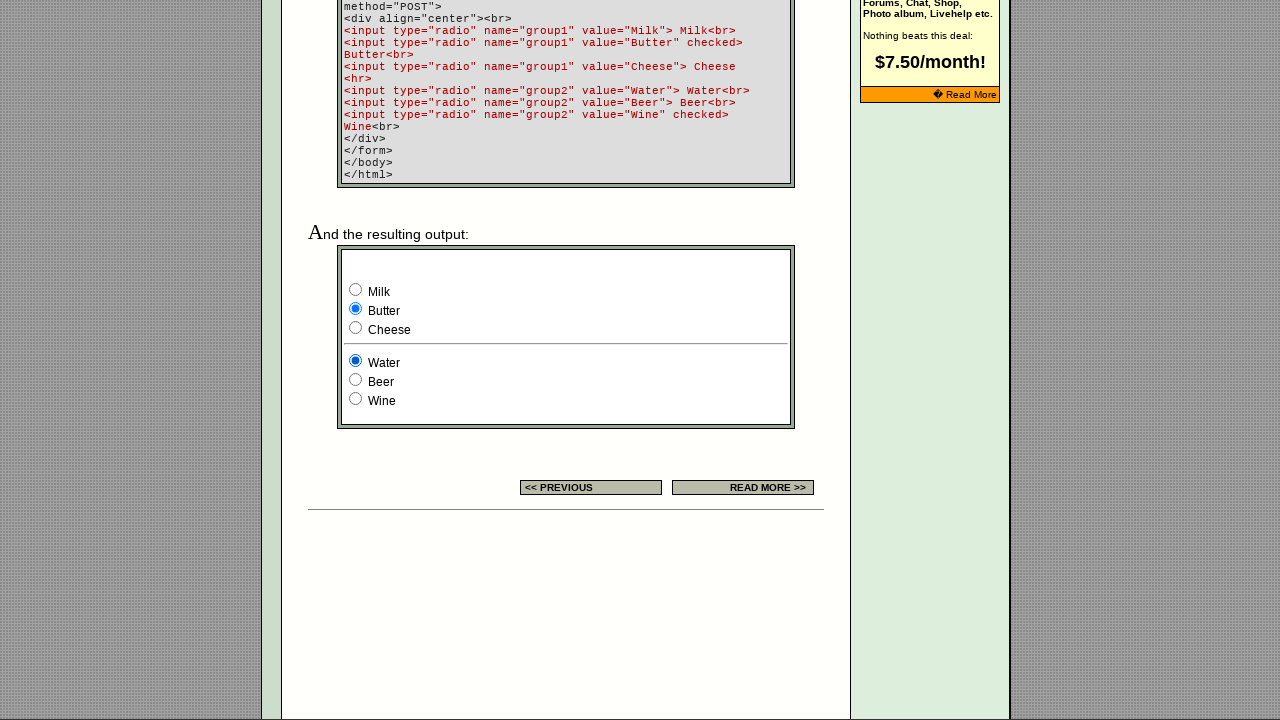

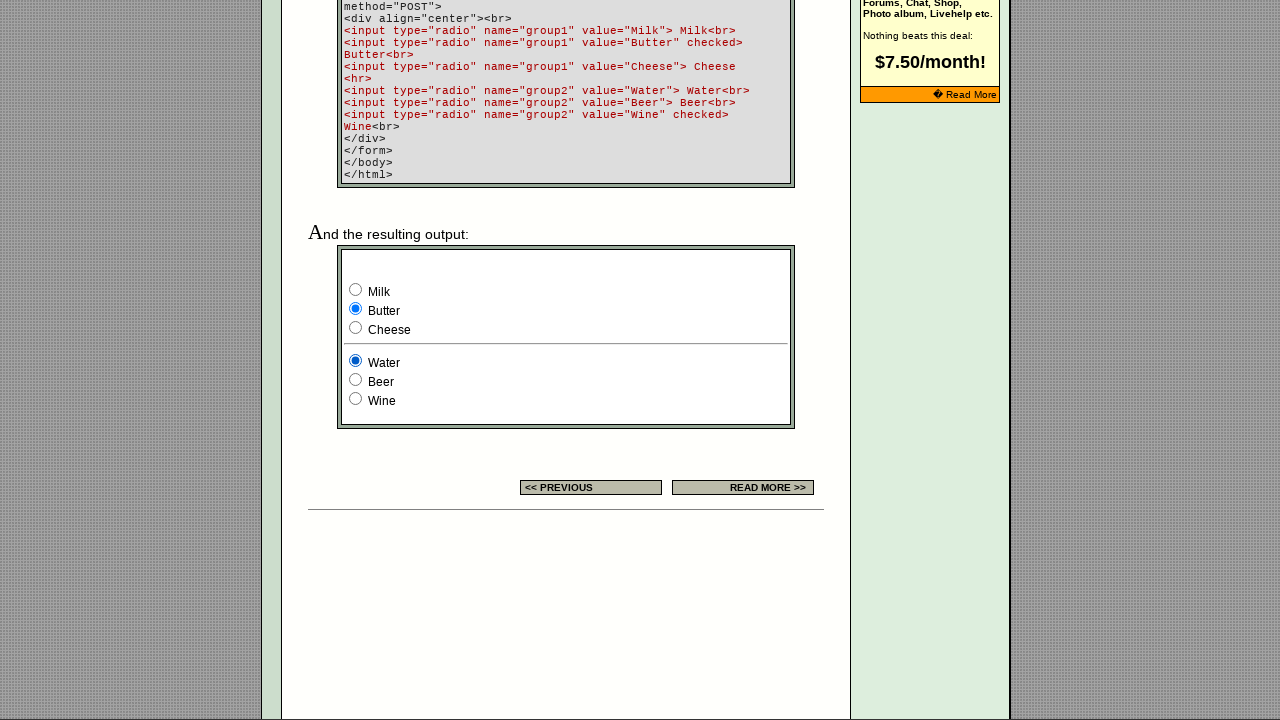